Tests the search functionality on Douglas Romania website by entering a search term and submitting the search form

Starting URL: https://www.douglas.ro/

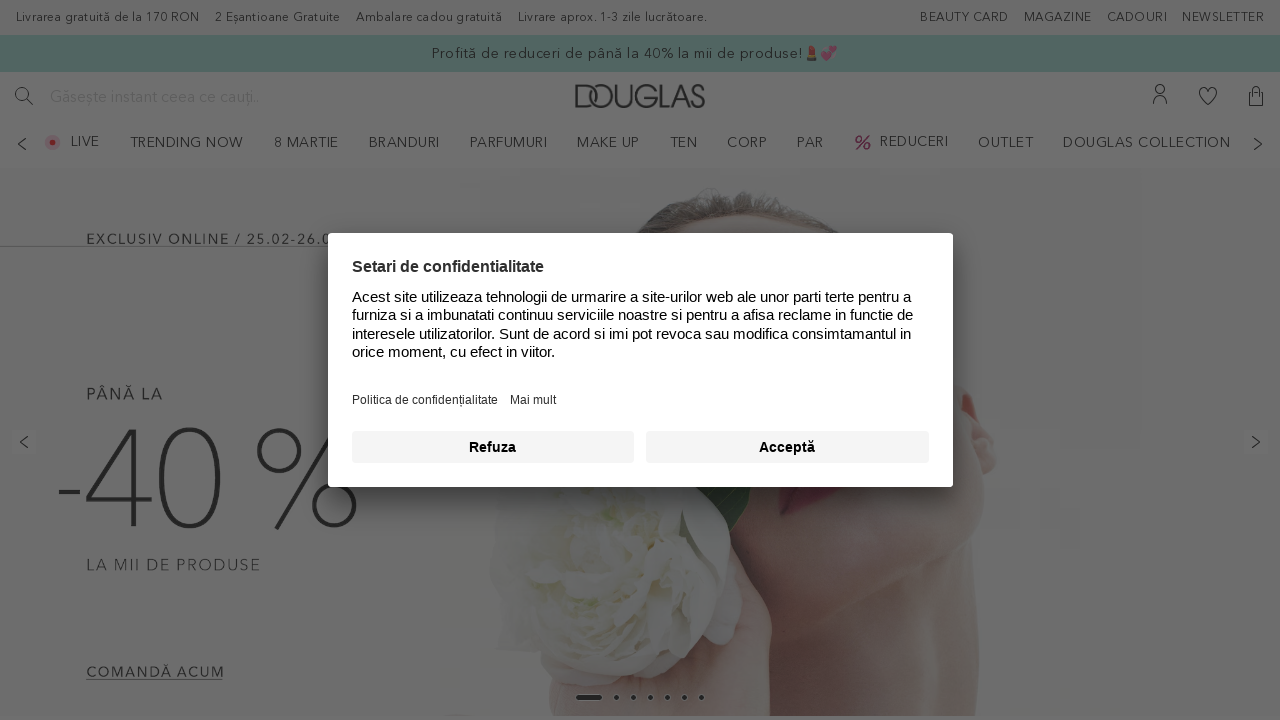

Filled search box with 'parfum' on input[type='search']
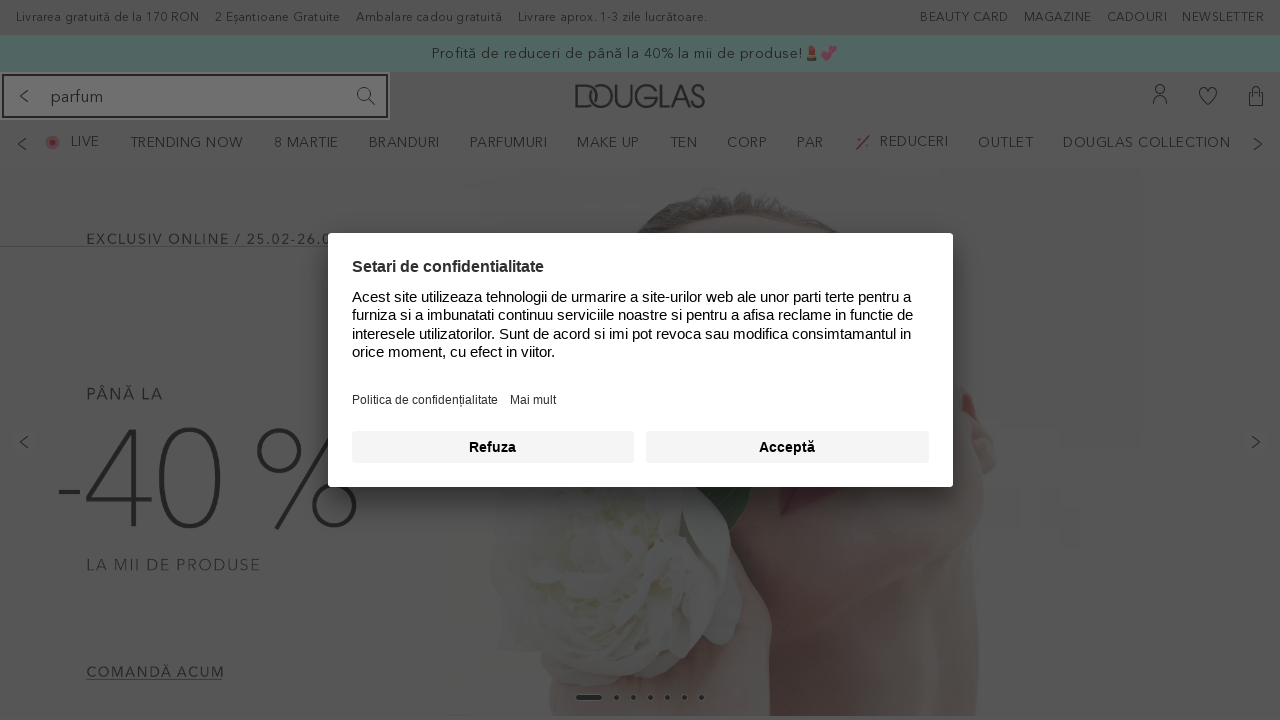

Pressed Enter to submit search form on input[type='search']
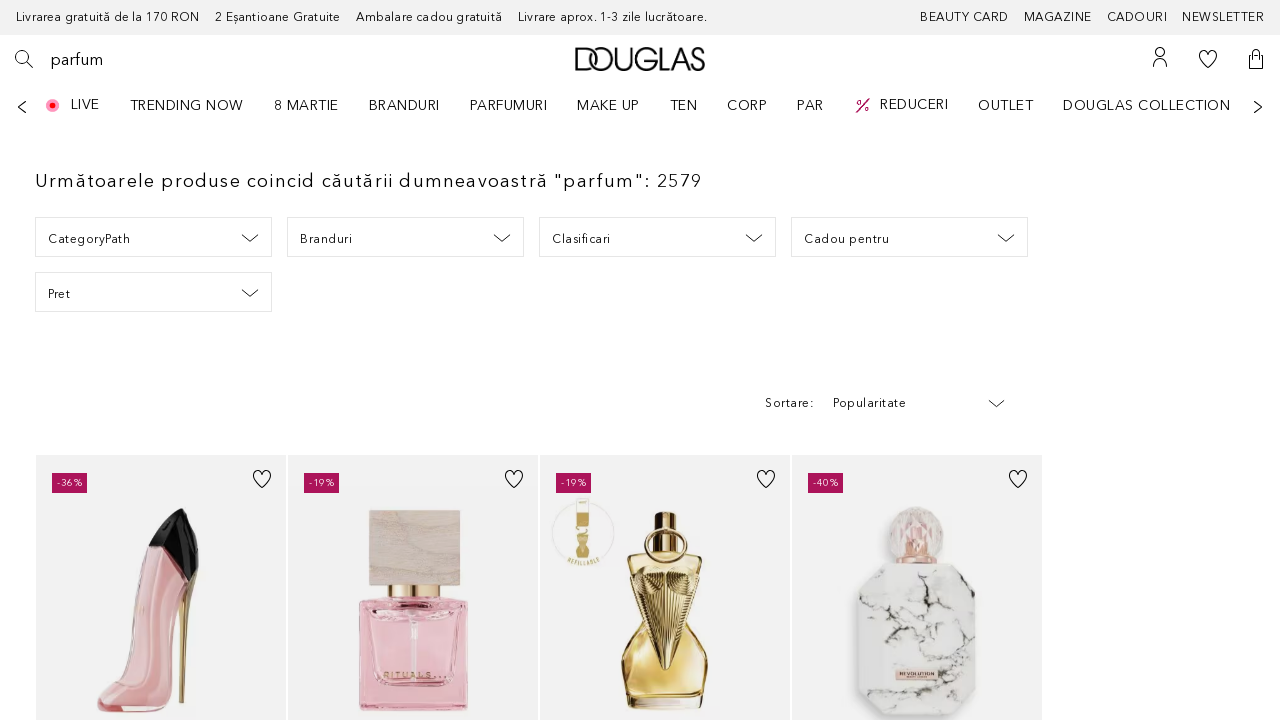

Search results page loaded successfully
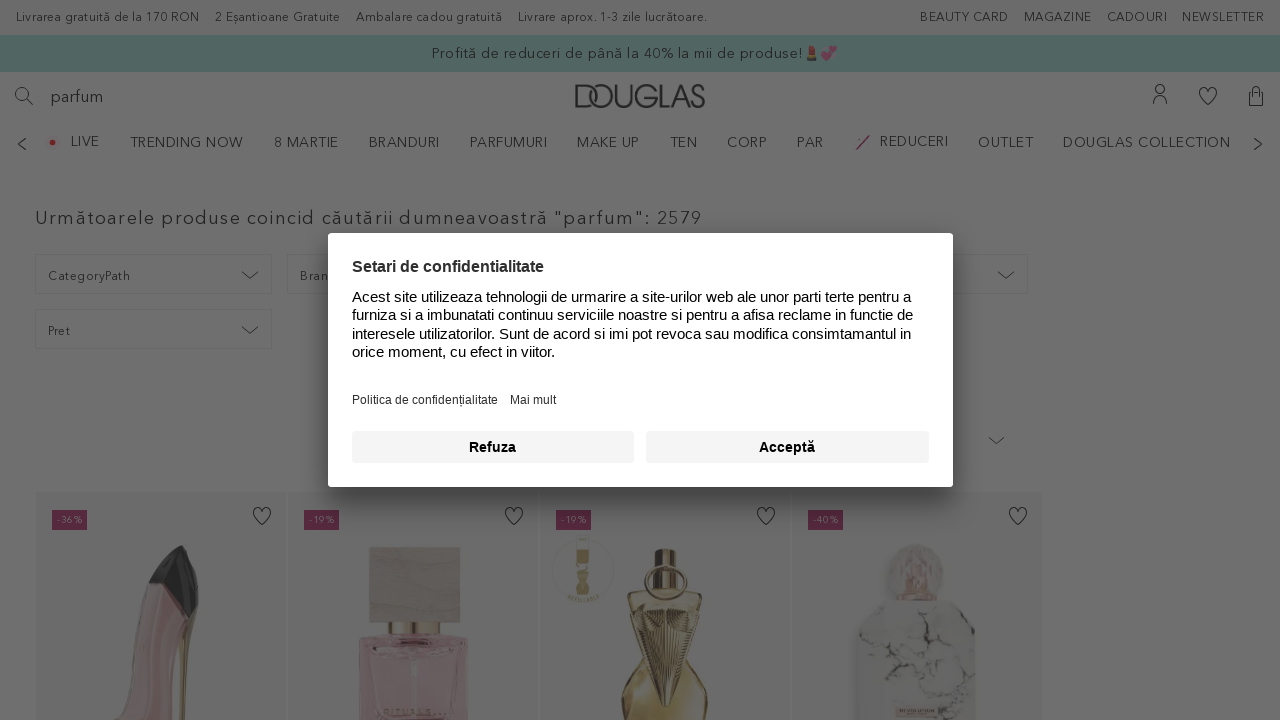

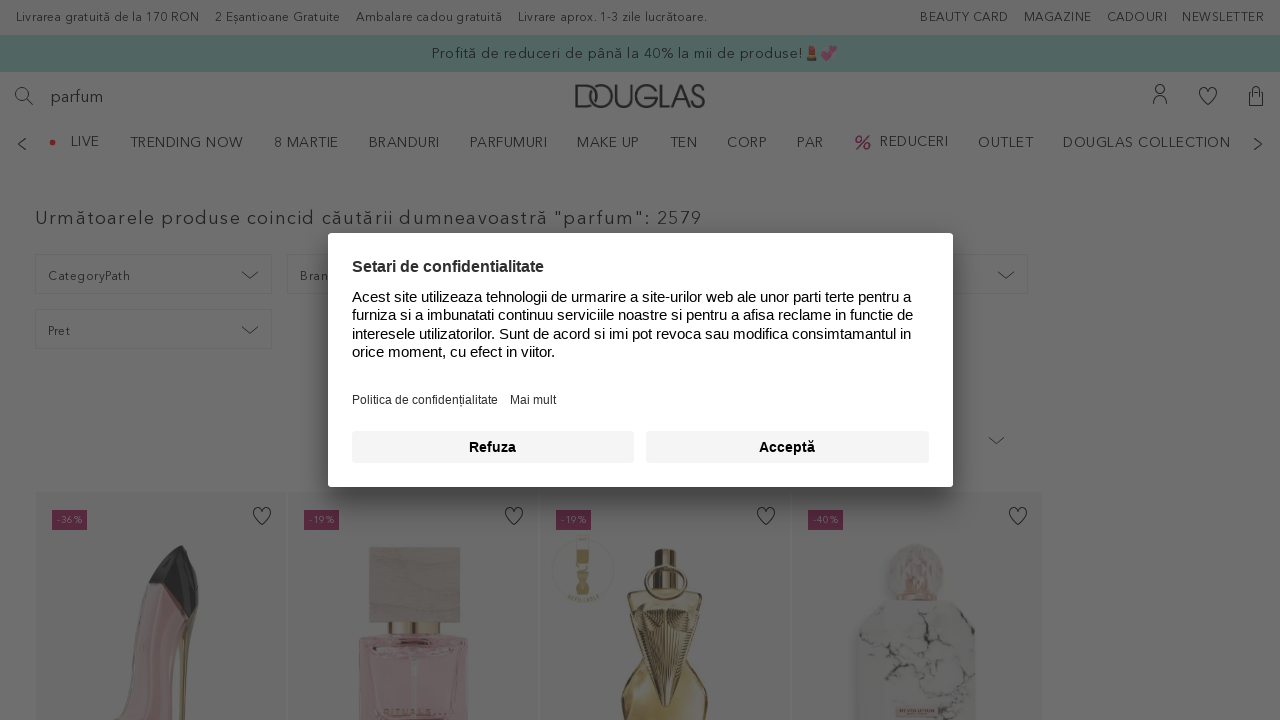